Tests double-click functionality on a button element on a test automation practice page

Starting URL: http://testautomationpractice.blogspot.com/

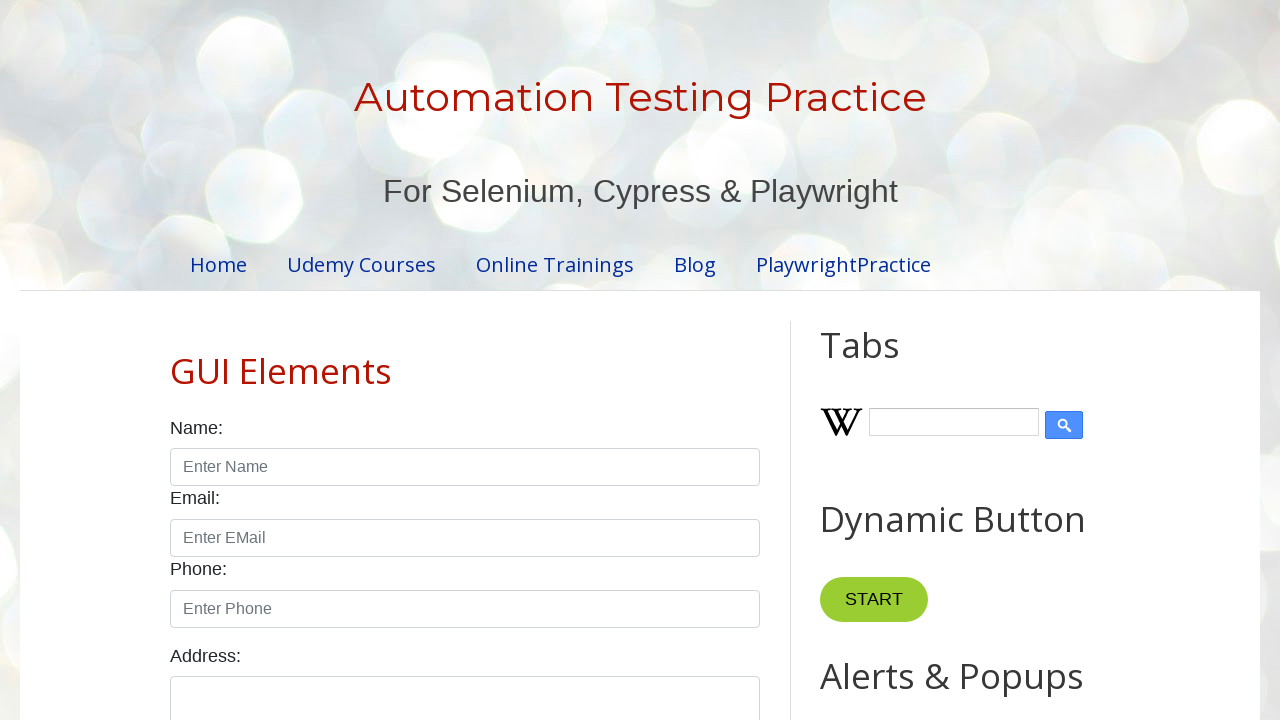

Copy text button became visible
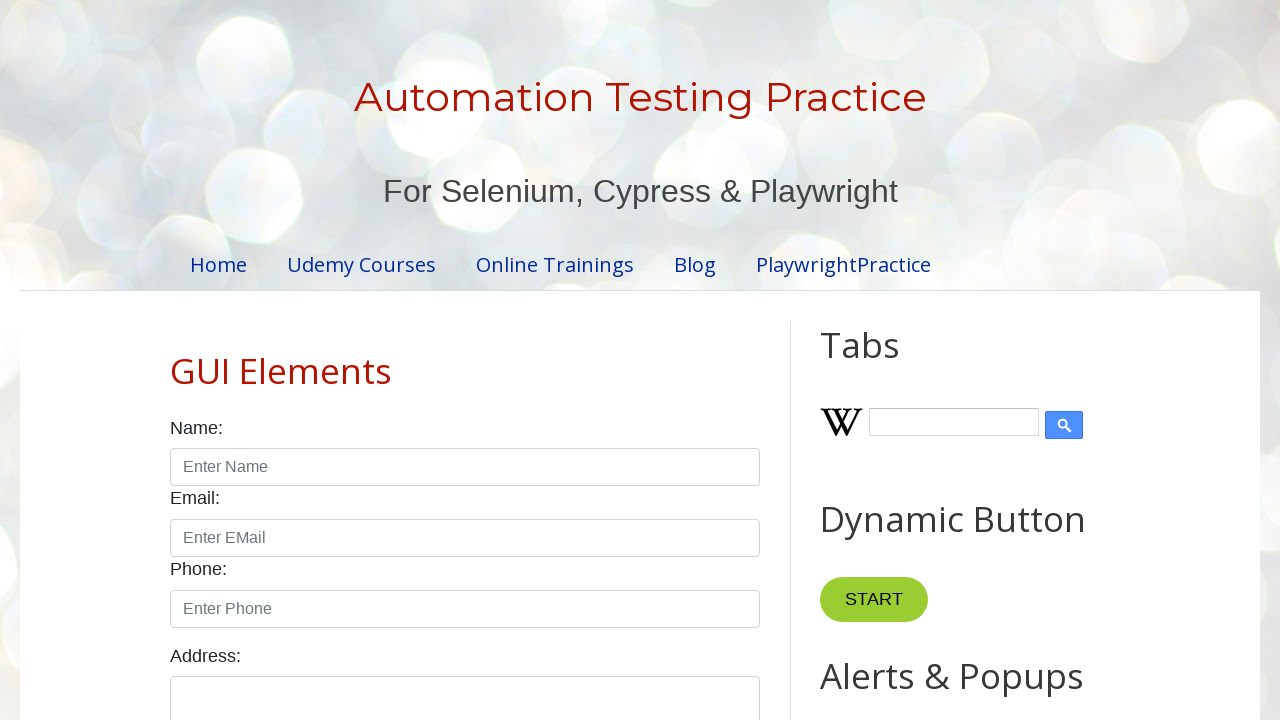

Double-clicked the copy text button at (885, 360) on xpath=//*[@id='HTML10']/div[1]/button
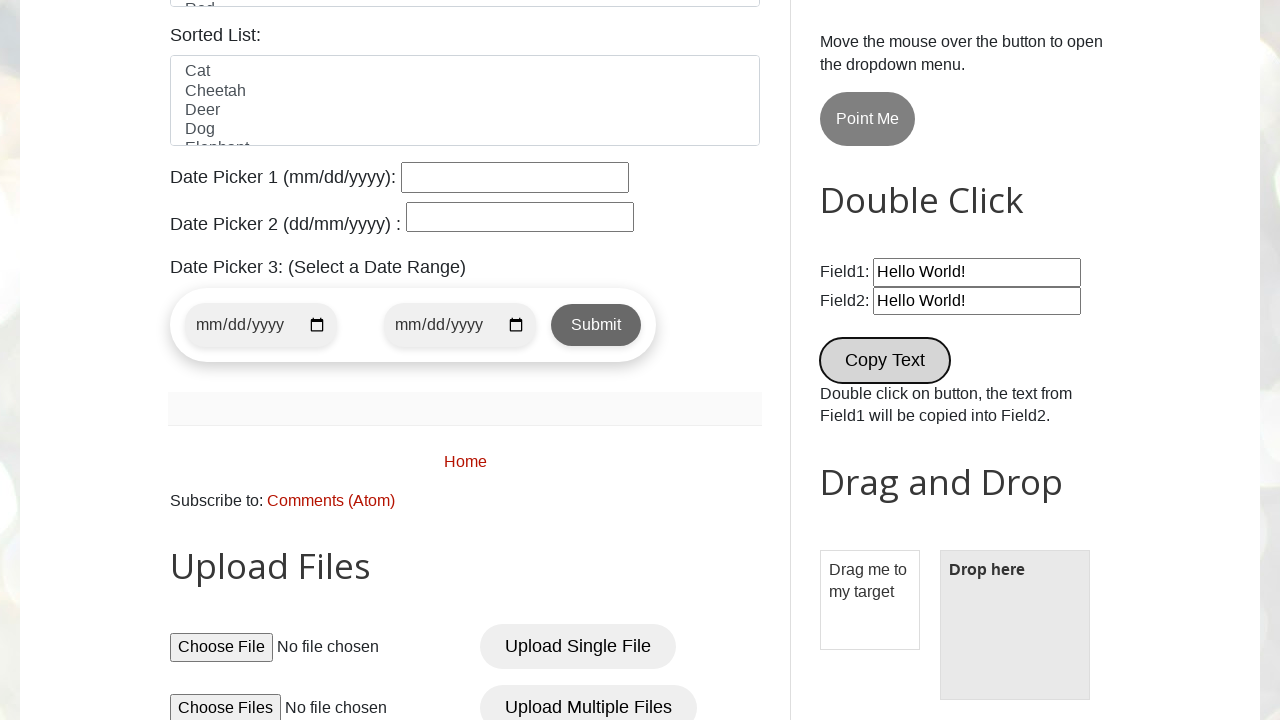

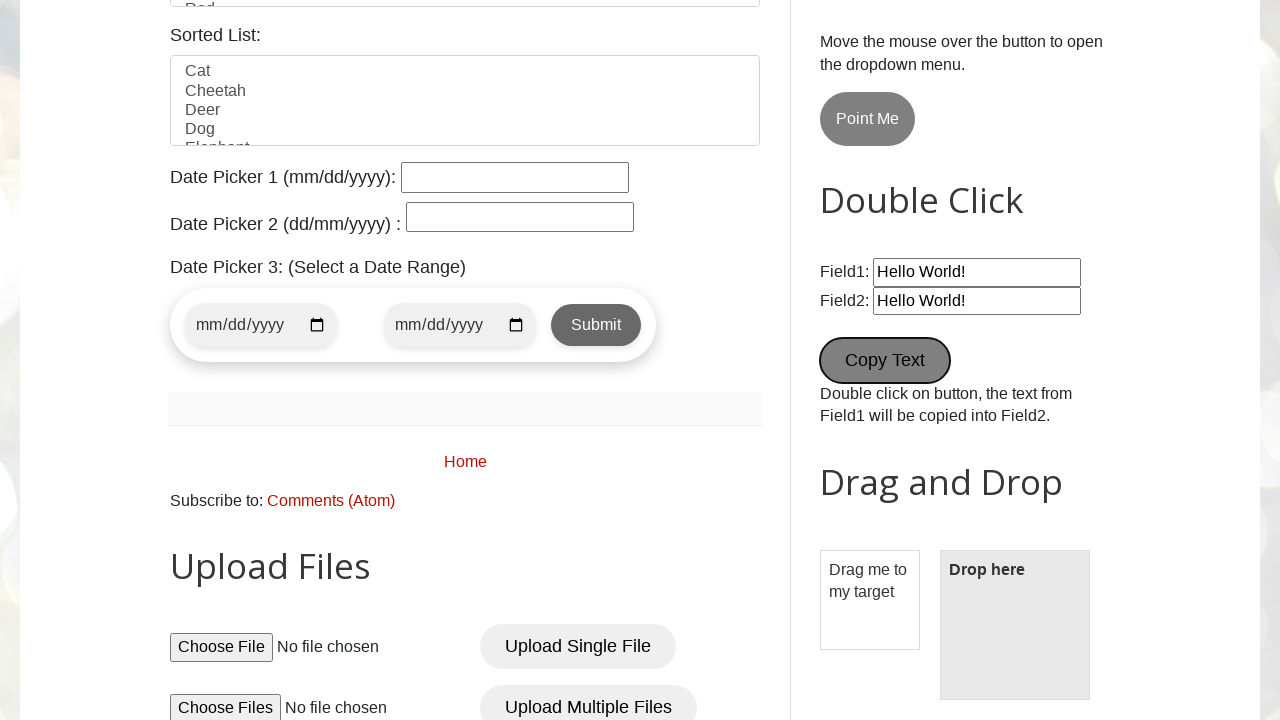